Tests dynamic controls by clicking Remove button to verify "It's gone!" message, then clicking Add button to verify "It's back" message

Starting URL: https://the-internet.herokuapp.com/dynamic_controls

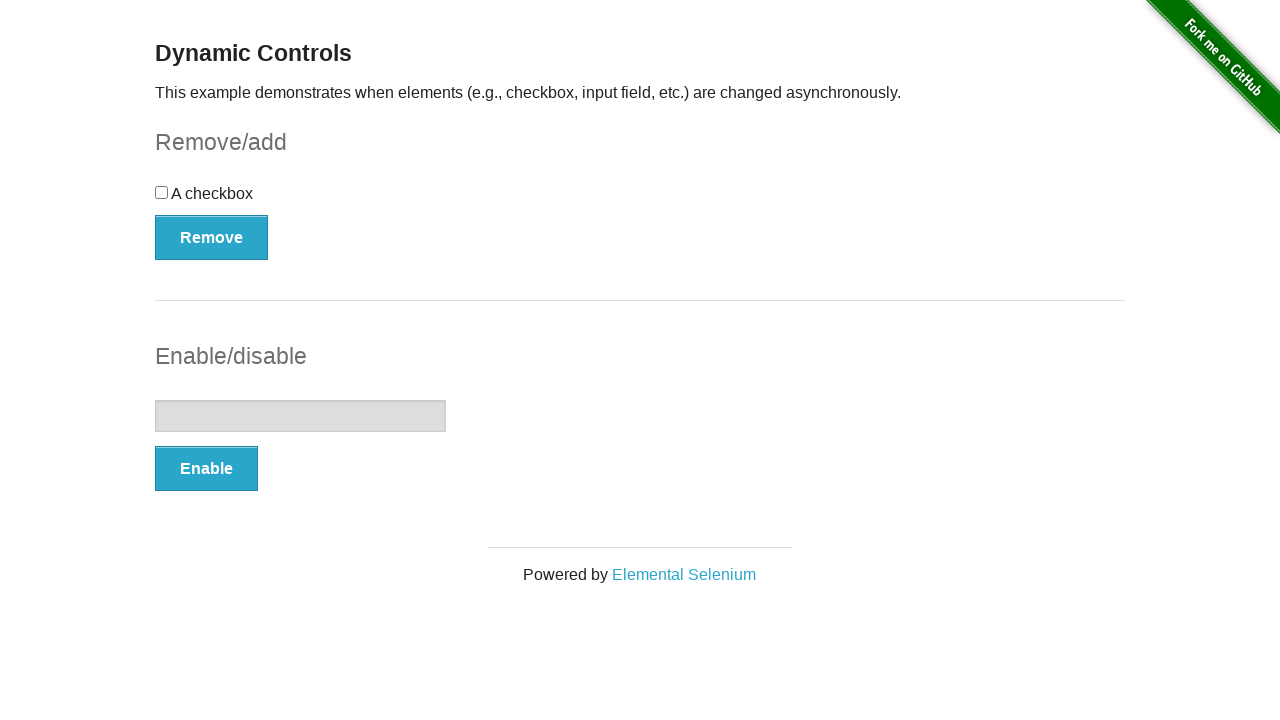

Clicked Remove button to remove dynamic control at (212, 237) on xpath=//button[@onclick='swapCheckbox()']
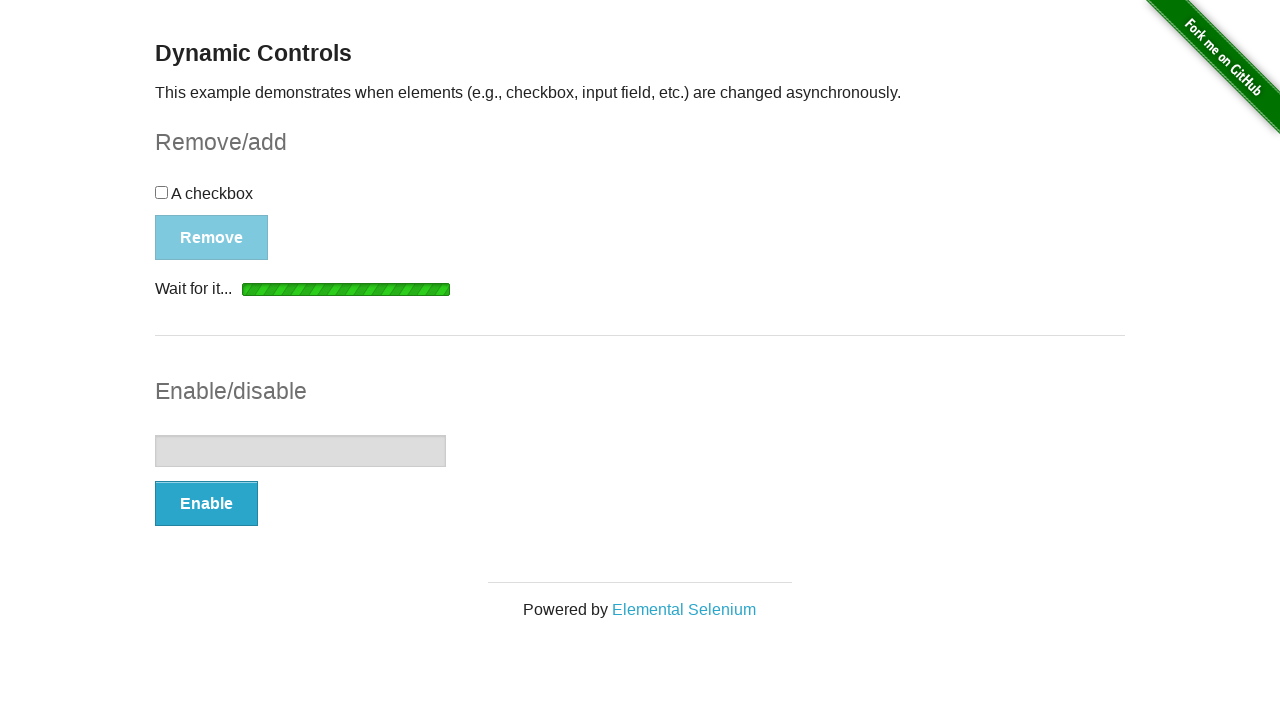

Verified 'It's gone!' message is displayed
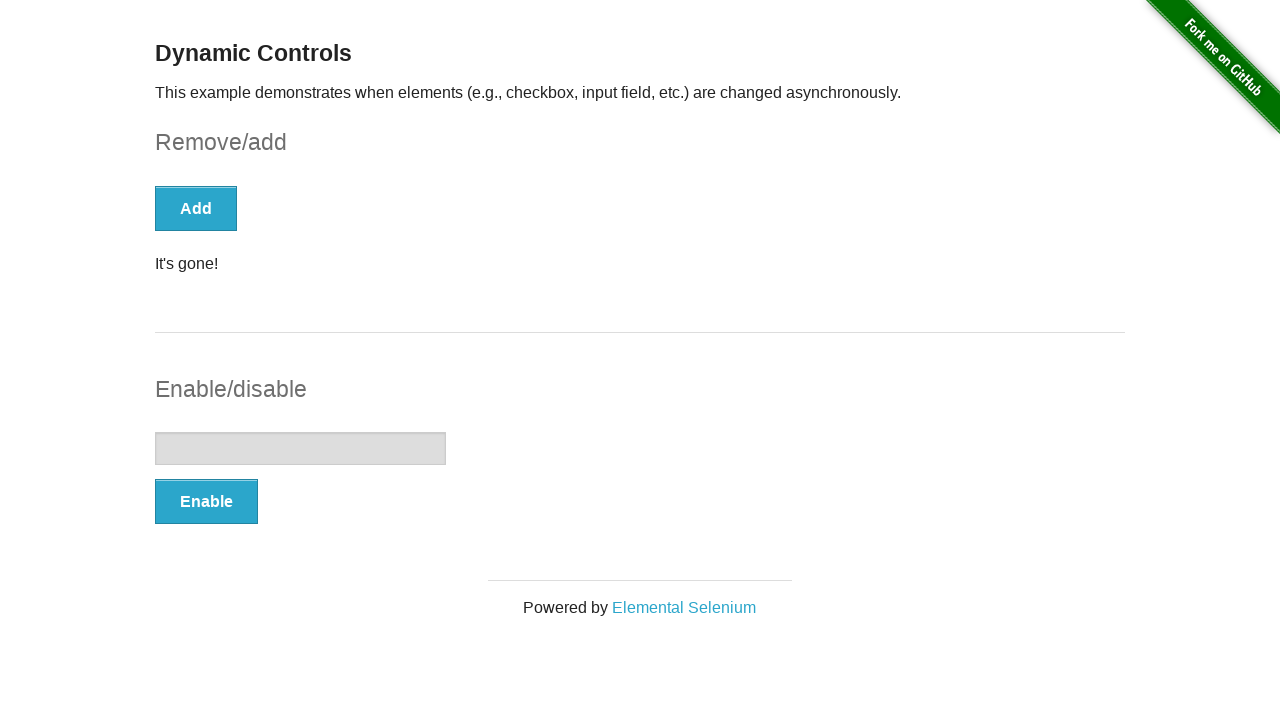

Clicked Add button to restore dynamic control at (196, 208) on xpath=//button[@onclick='swapCheckbox()']
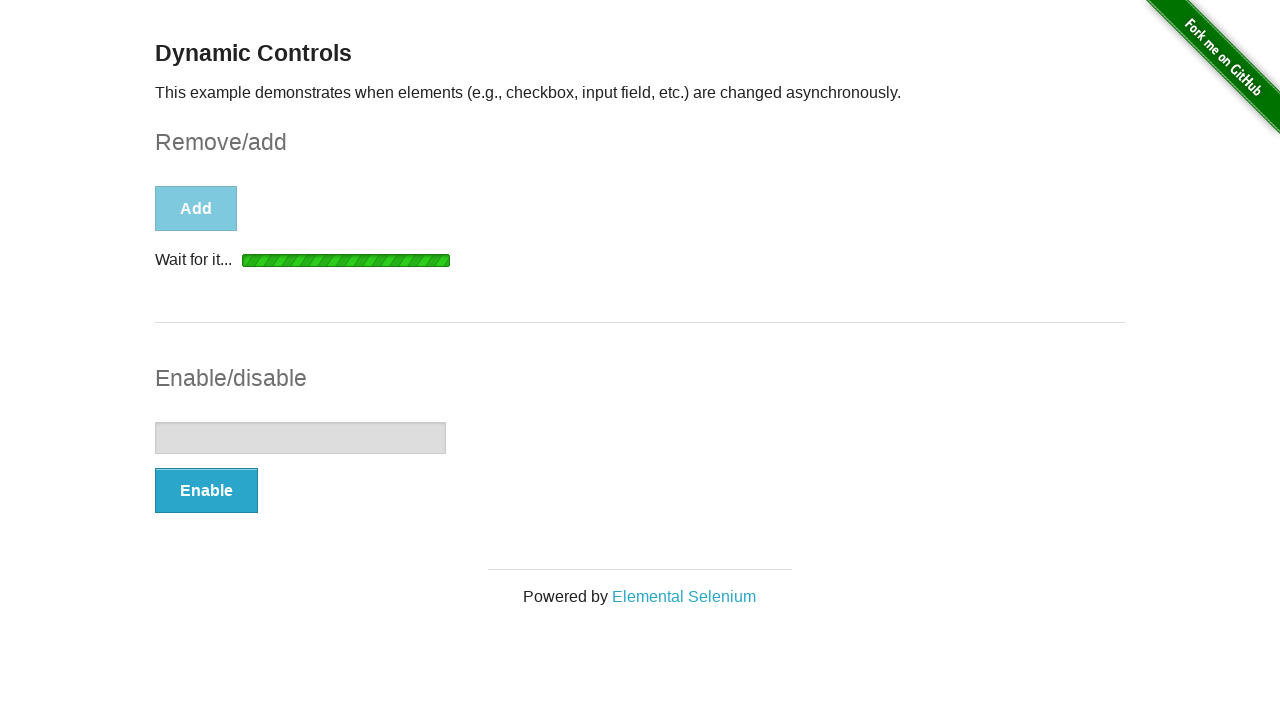

Verified 'It's back' message is displayed
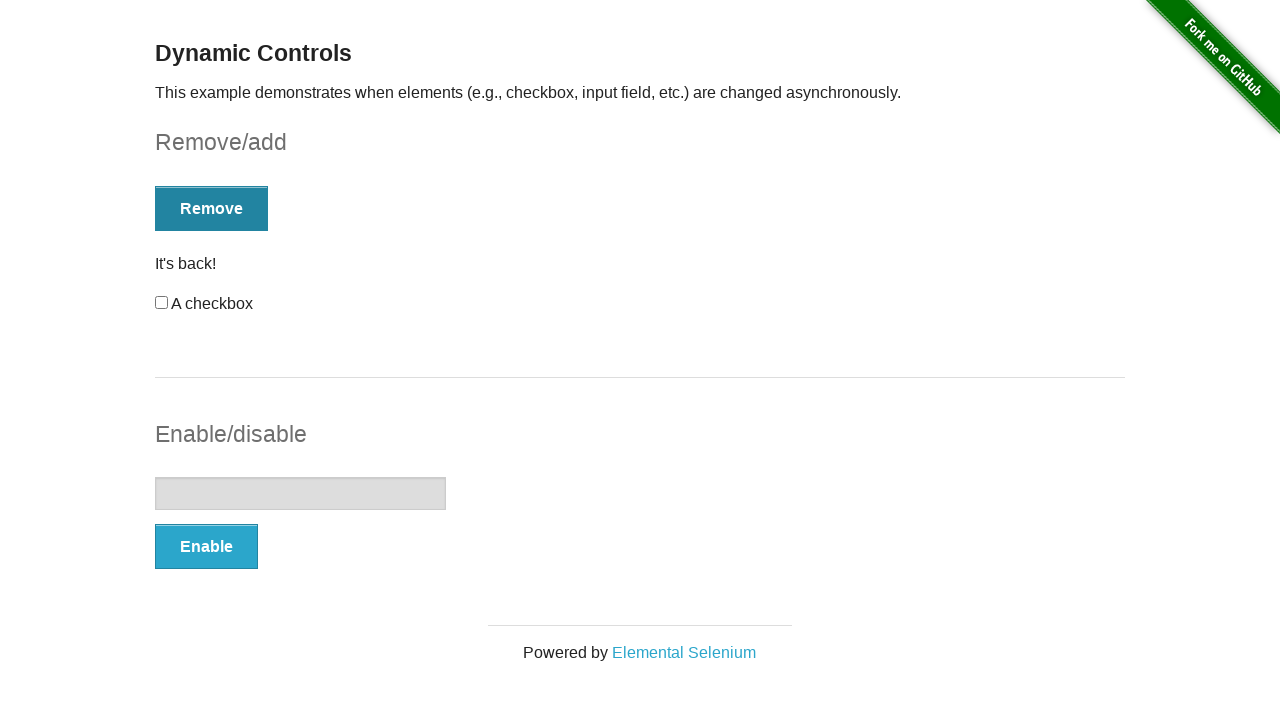

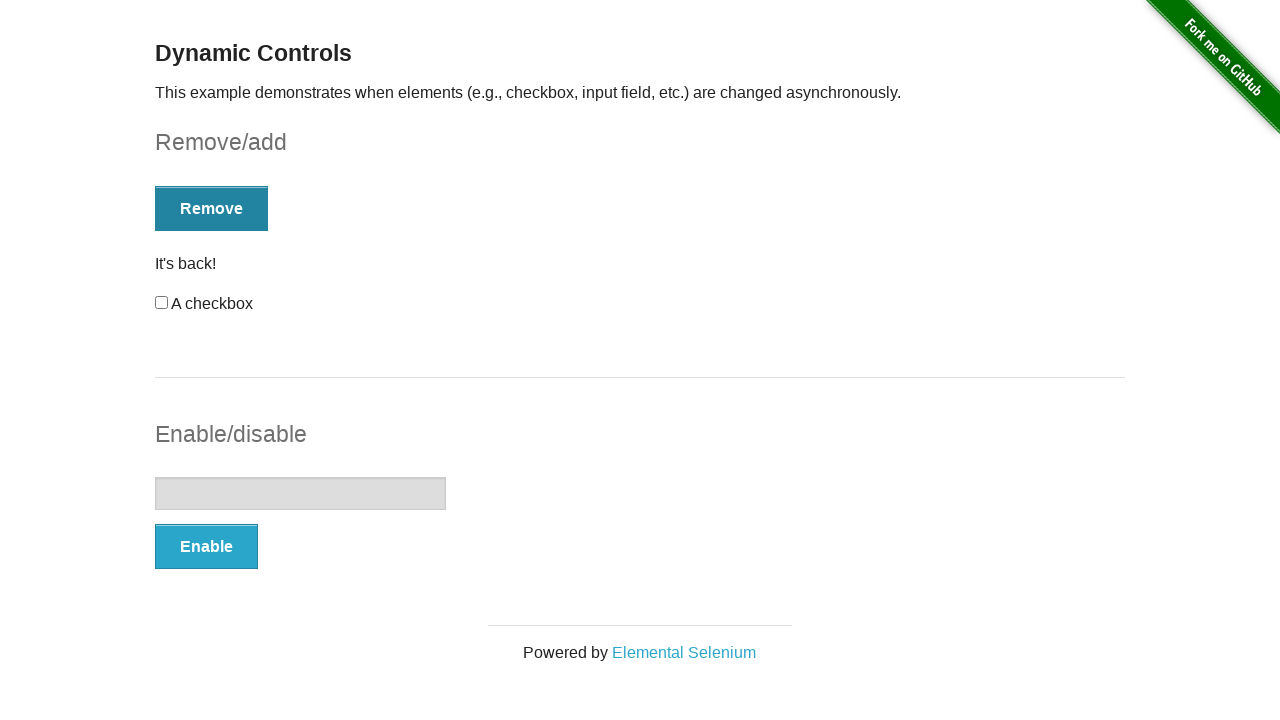